Tests checkbox functionality by checking the first checkbox and unchecking the second checkbox on the page

Starting URL: https://the-internet.herokuapp.com/checkboxes

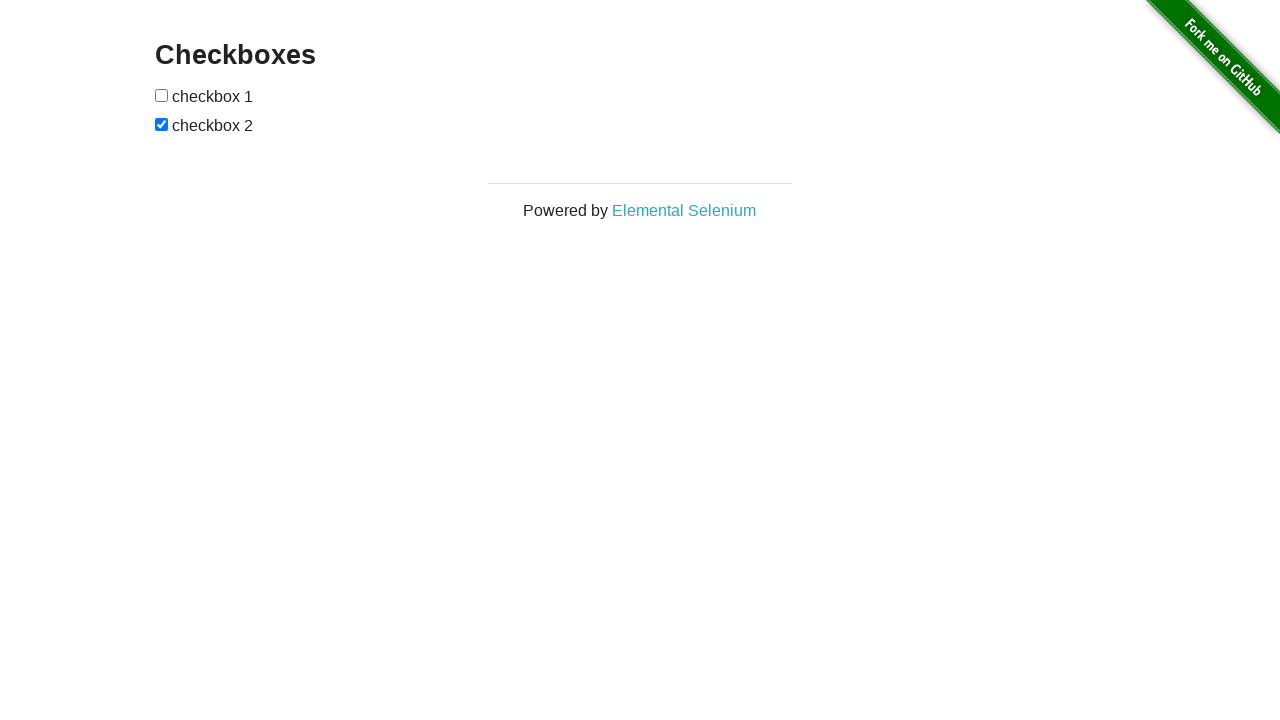

Located the first checkbox
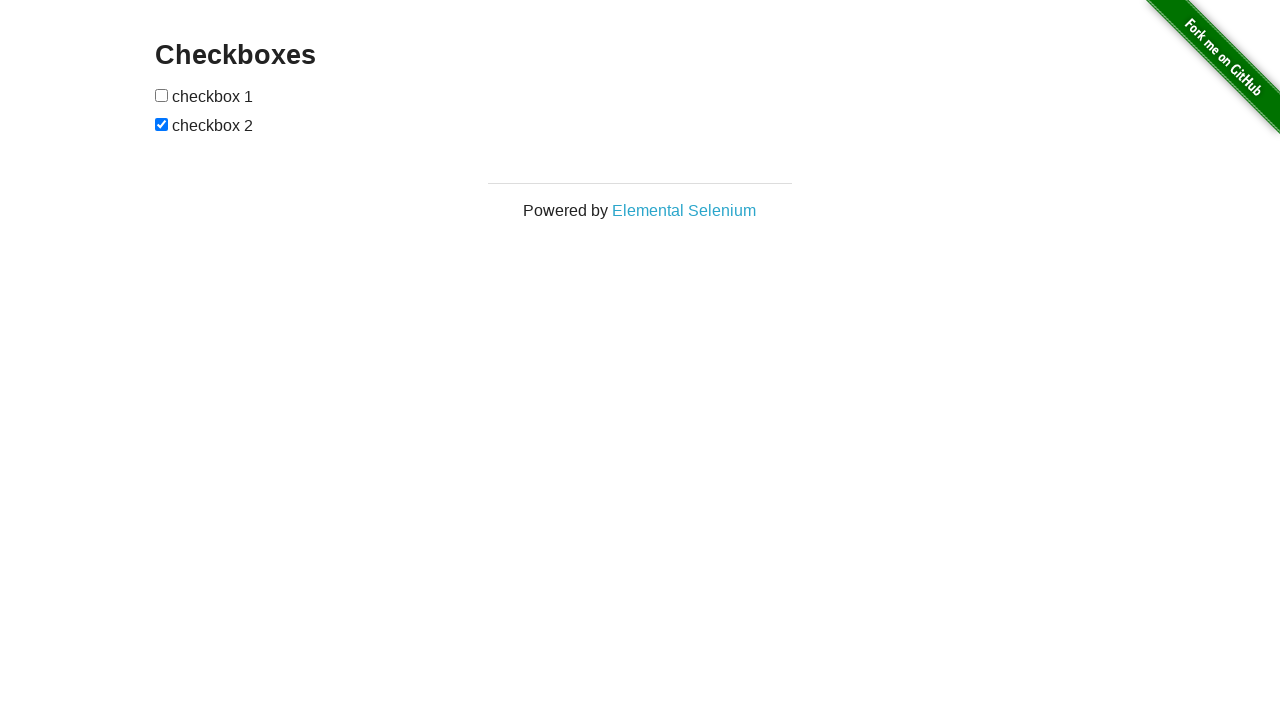

Checked that first checkbox is not already checked
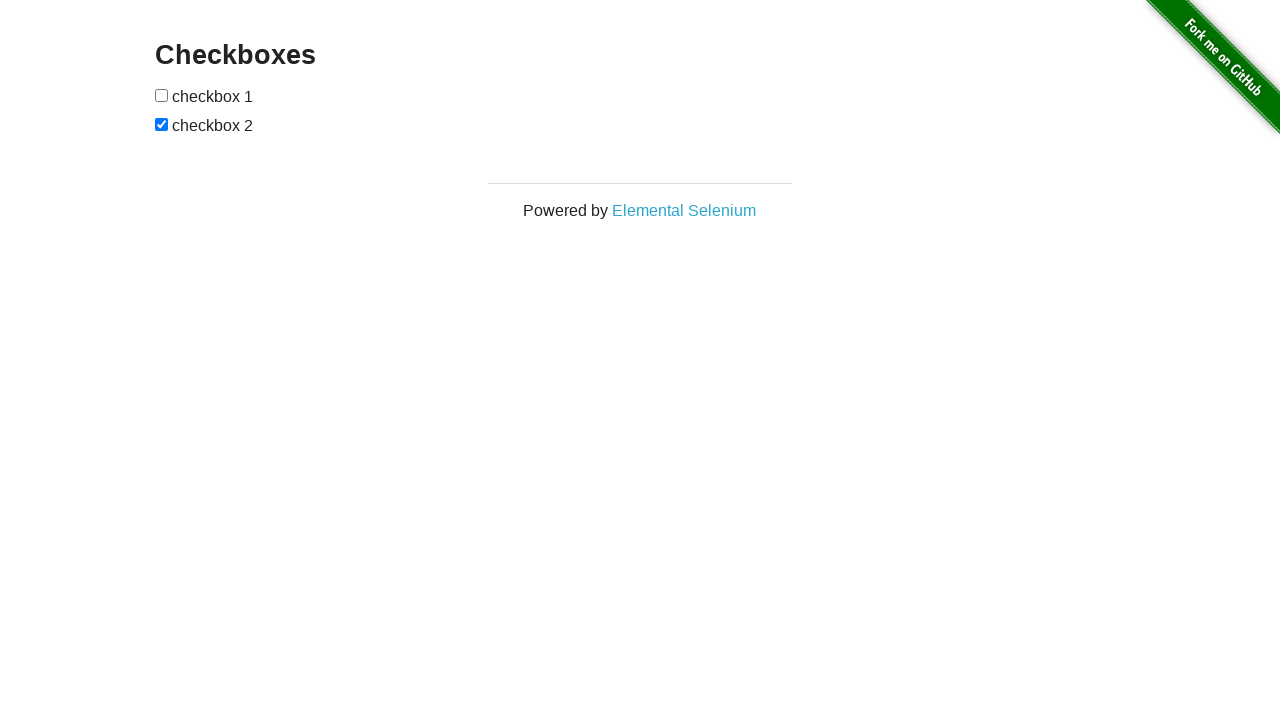

Checked the first checkbox at (162, 95) on xpath=//form[@id='checkboxes']/input[1]
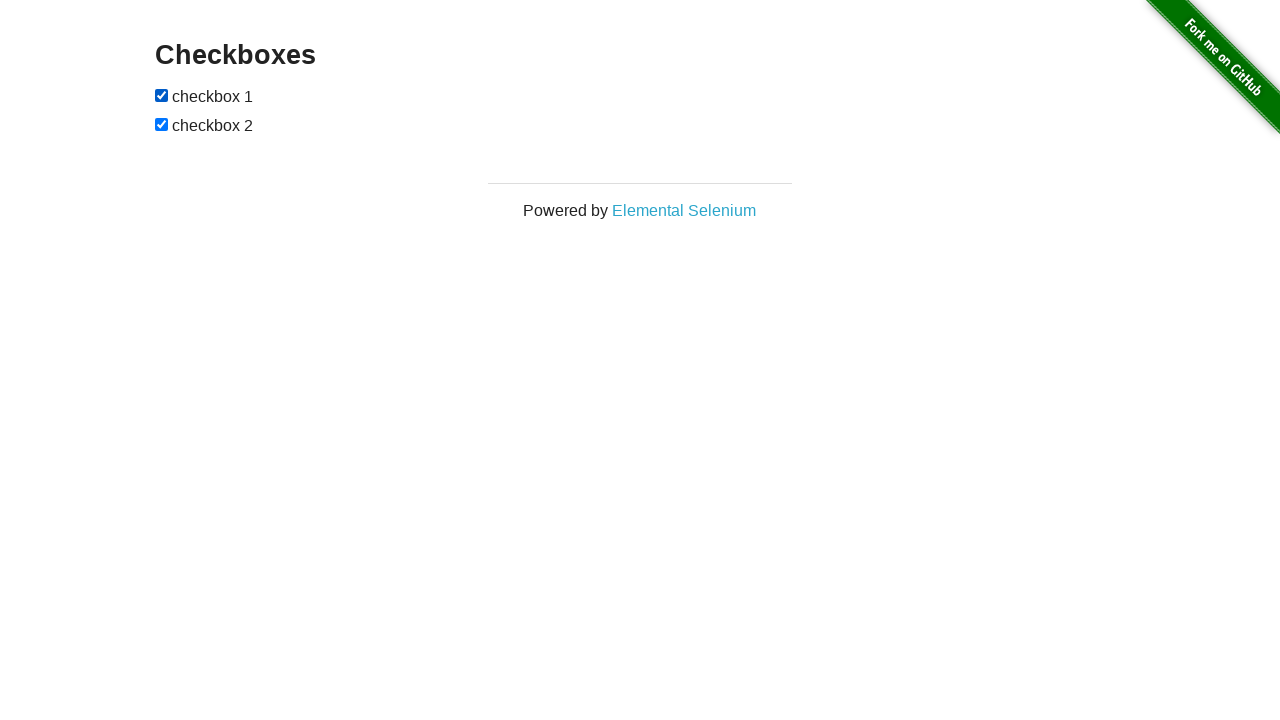

Located the second checkbox
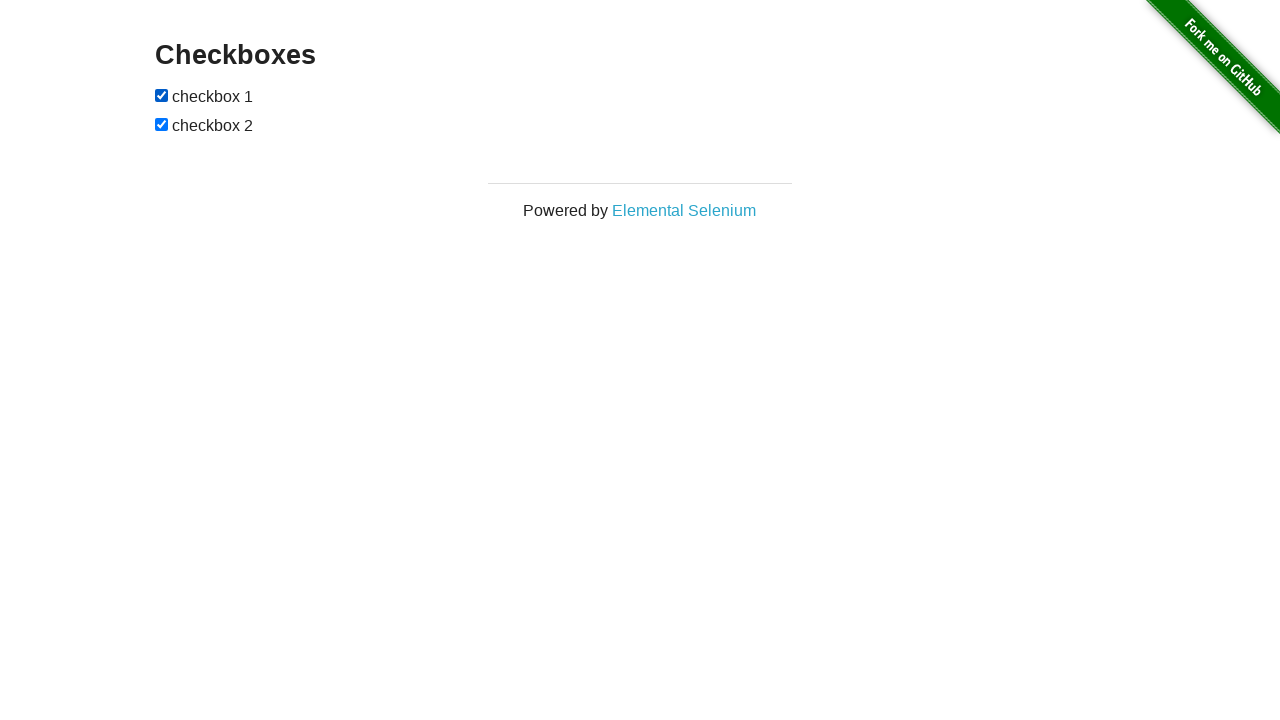

Confirmed that second checkbox is checked
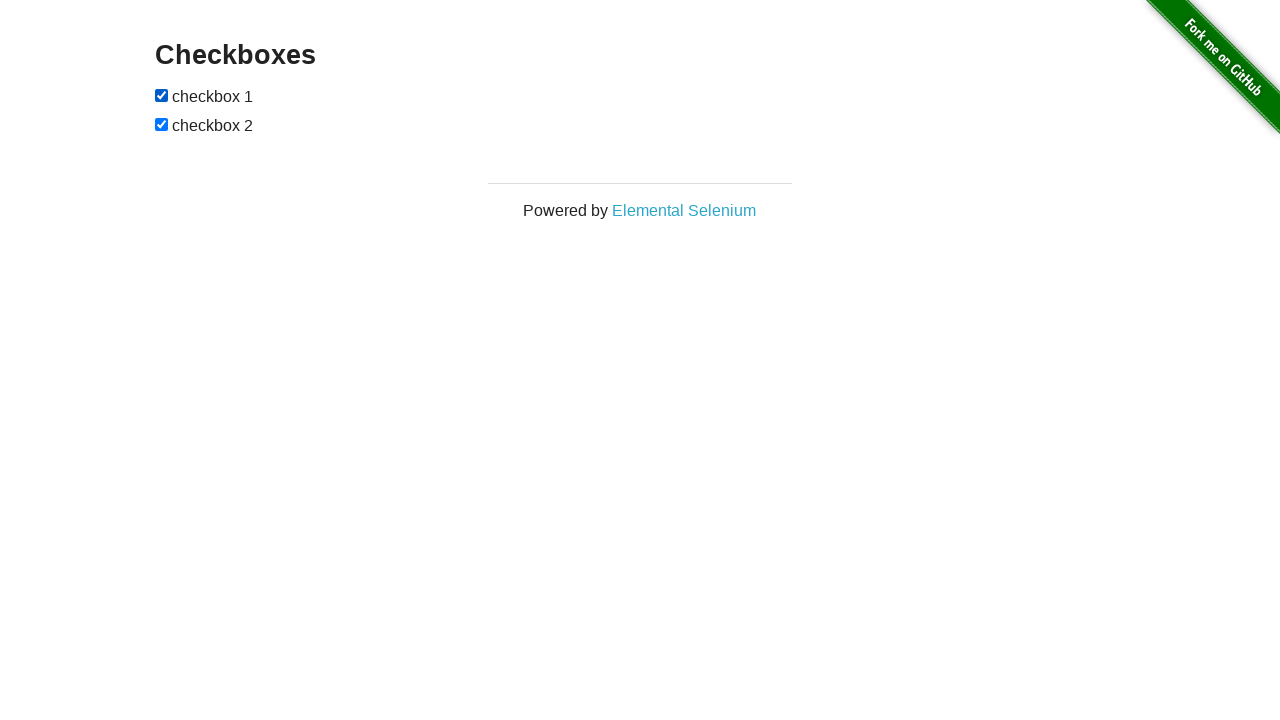

Unchecked the second checkbox at (162, 124) on xpath=//form[@id='checkboxes']/input[2]
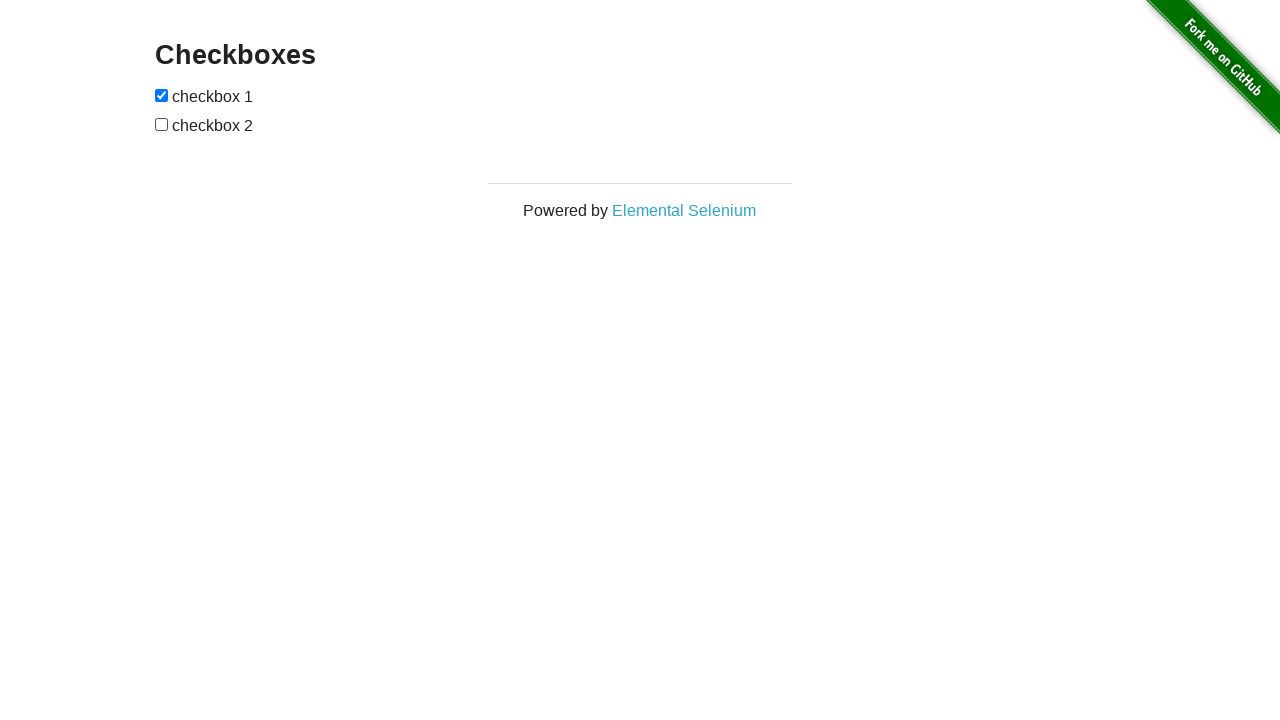

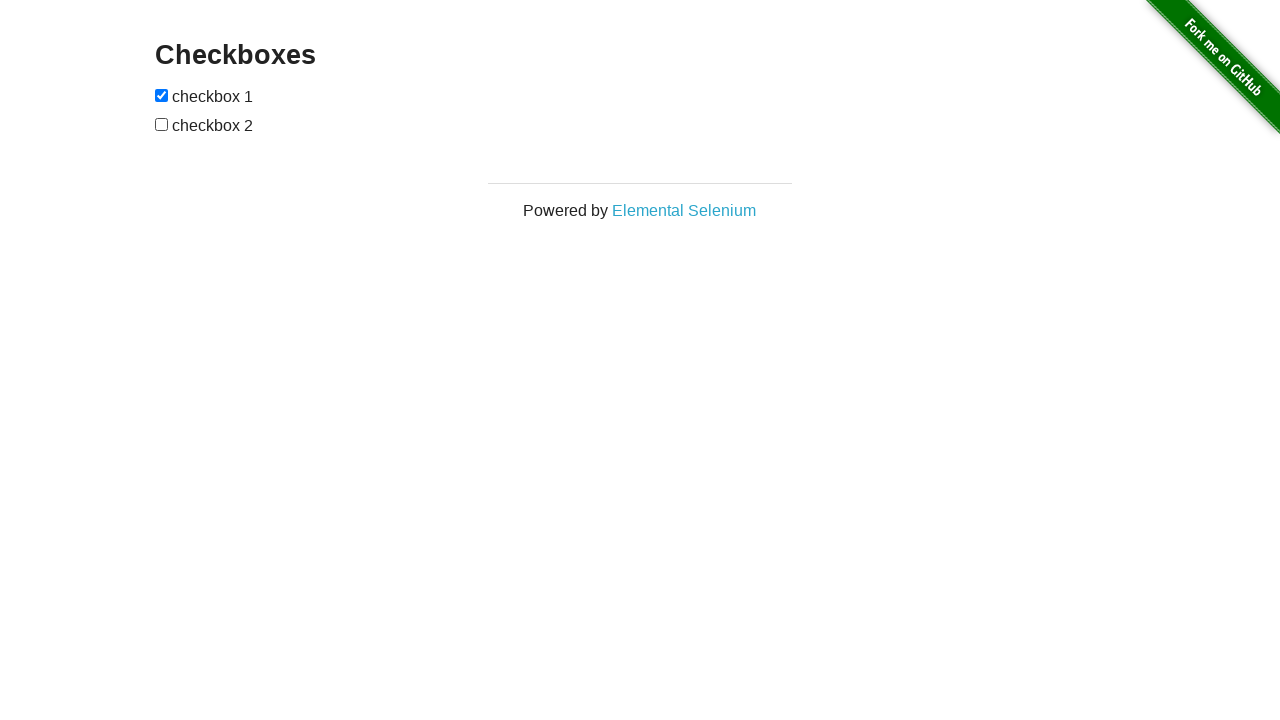